Tests radio button selection functionality by clicking on the third radio button option on a practice automation page

Starting URL: https://rahulshettyacademy.com/AutomationPractice/

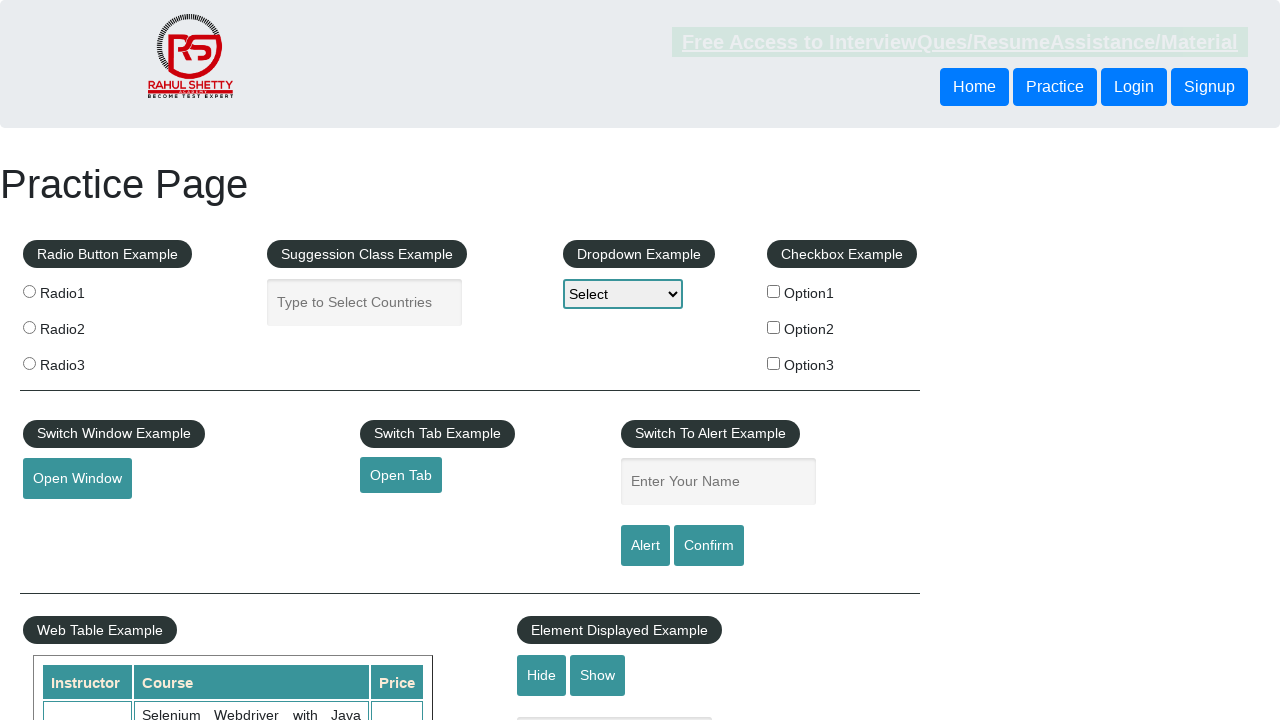

Navigated to Rahul Shetty Academy AutomationPractice page
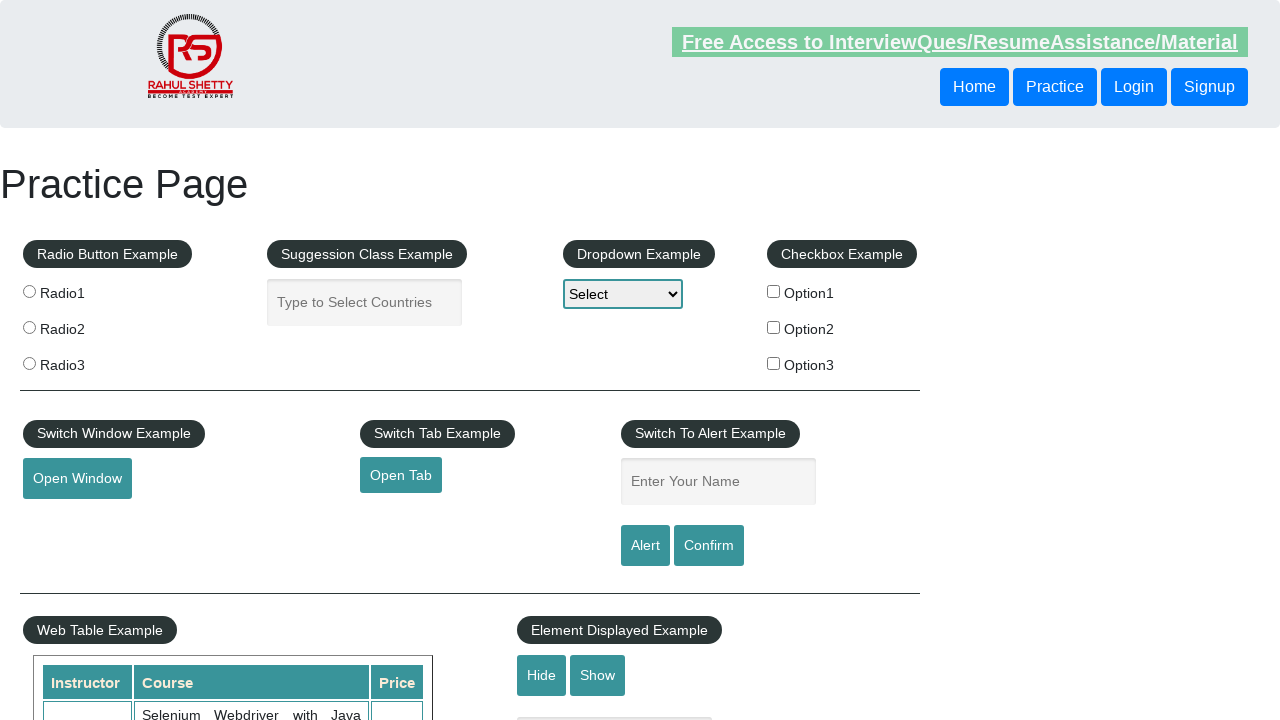

Located all radio button elements with name 'radioButton'
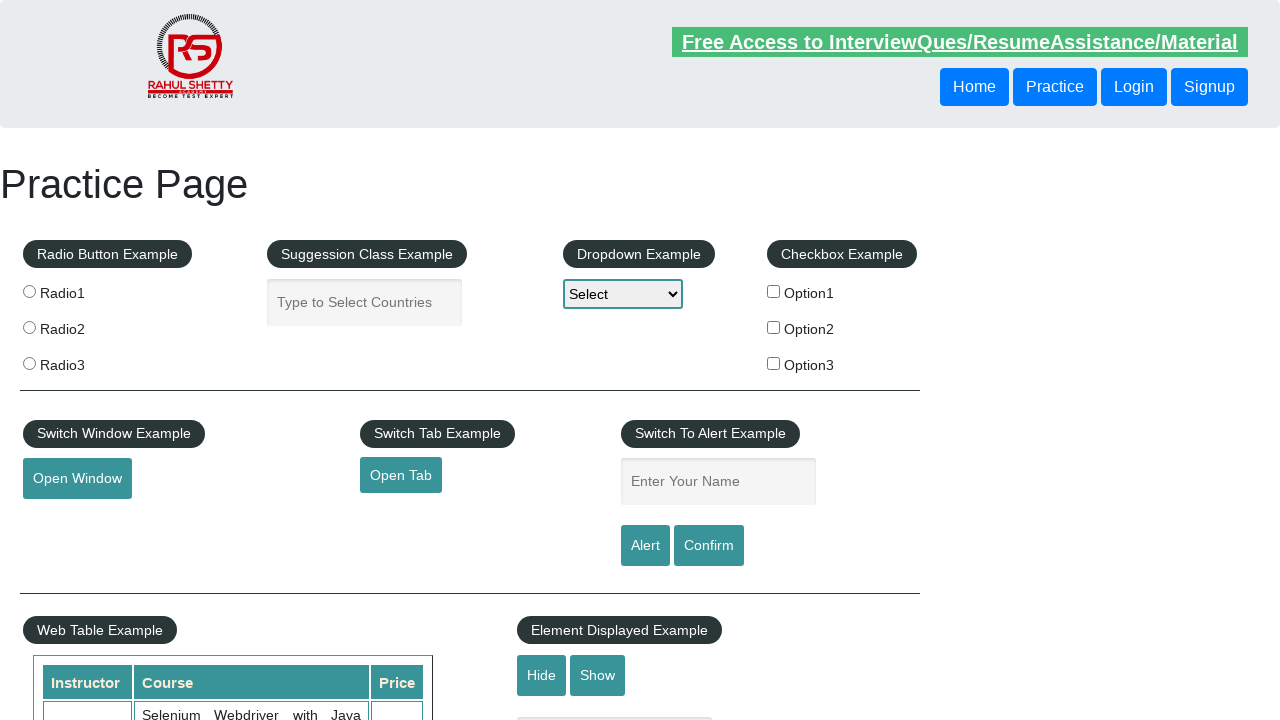

Clicked the third radio button option at (29, 363) on input[name='radioButton'] >> nth=2
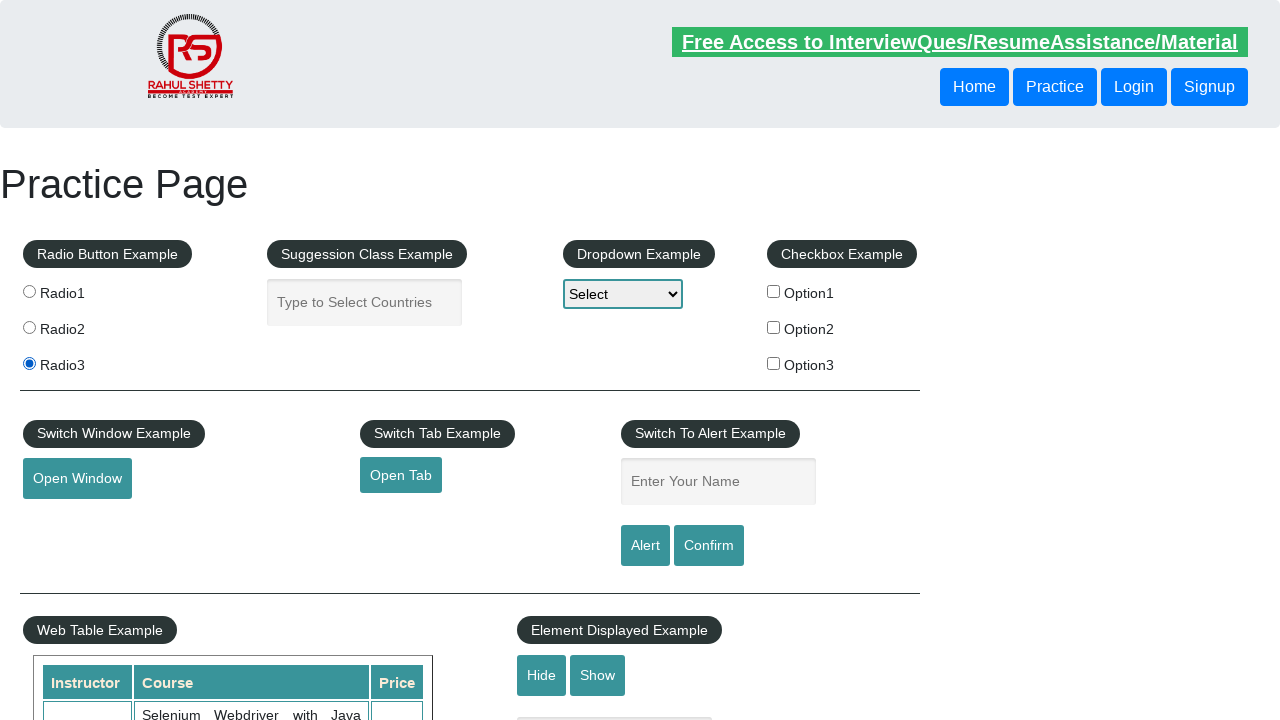

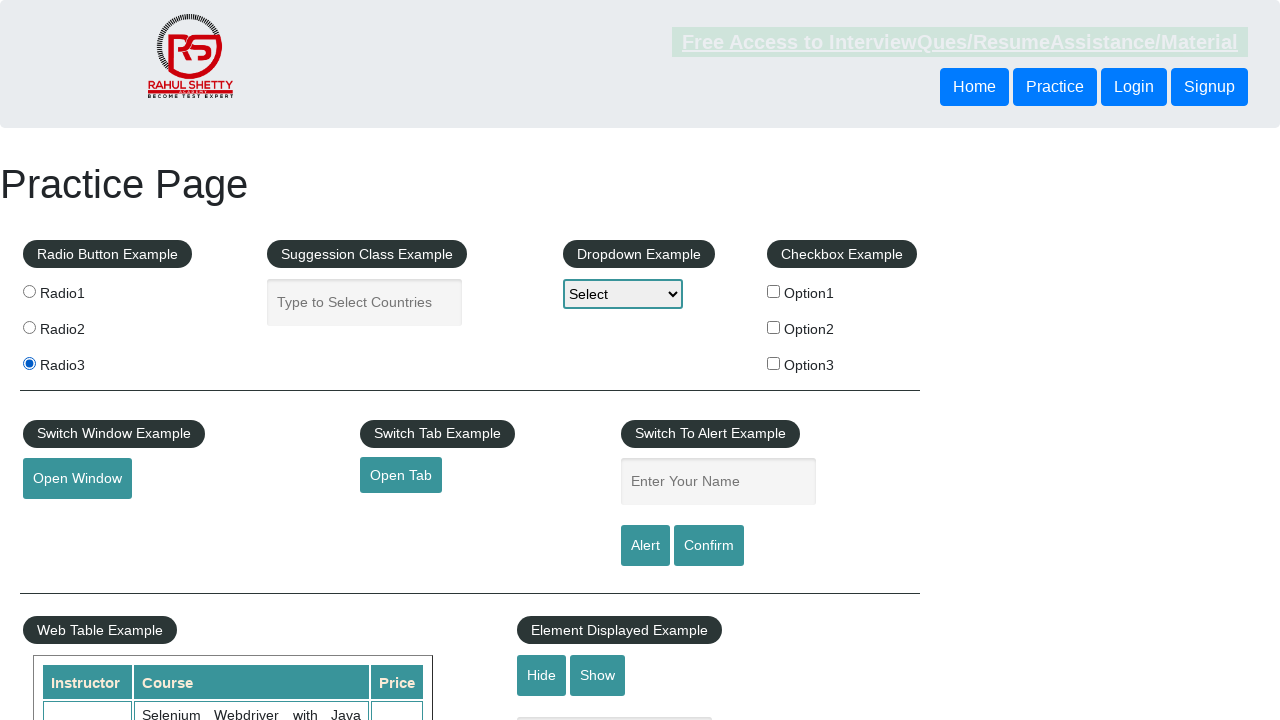